Tests the autocomplete input field by iterating through an array of values, clearing the field and typing each value sequentially to verify the input functionality.

Starting URL: https://rahulshettyacademy.com/AutomationPractice/

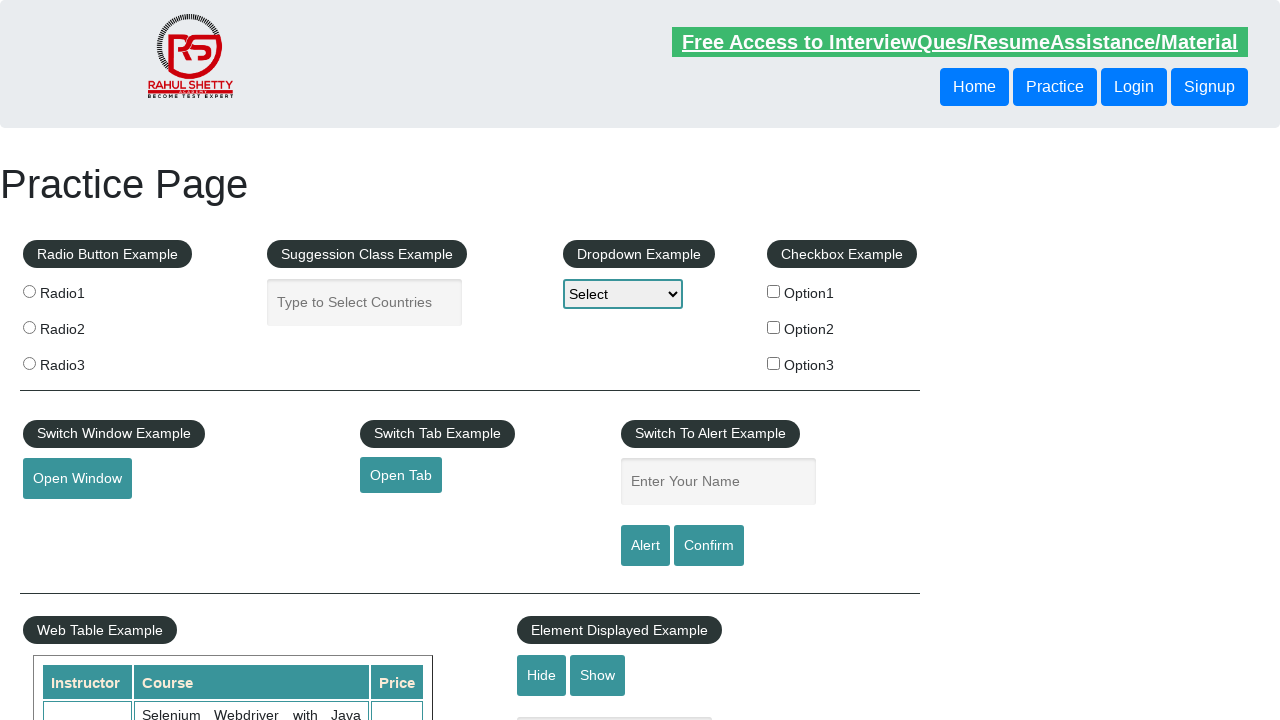

Cleared autocomplete input field on #autocomplete
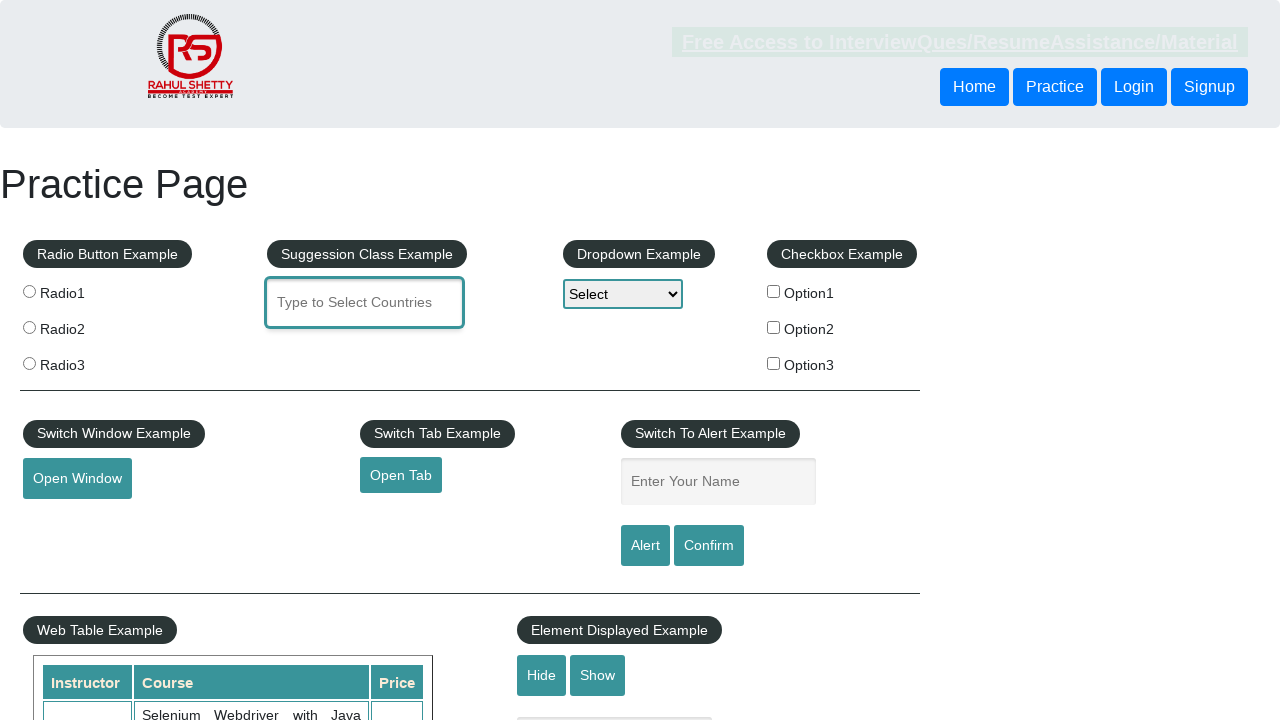

Typed 'Manoj' into autocomplete field on #autocomplete
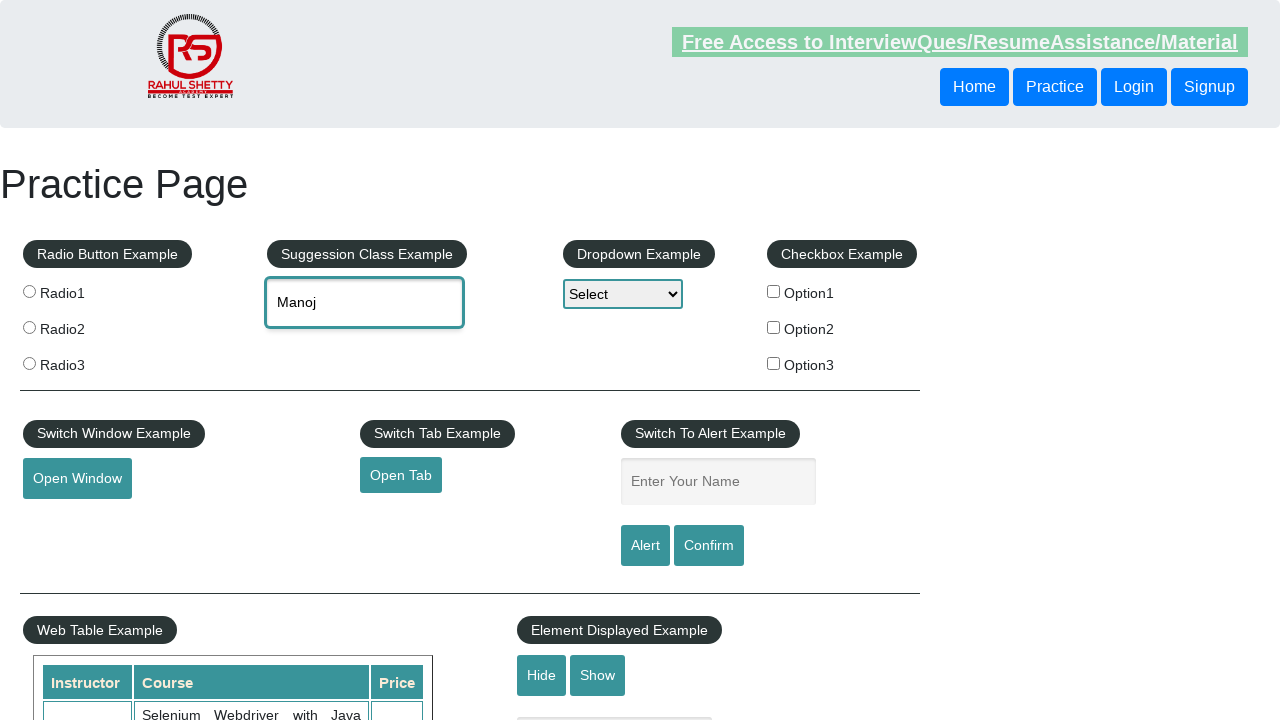

Waited for autocomplete behavior after typing 'Manoj'
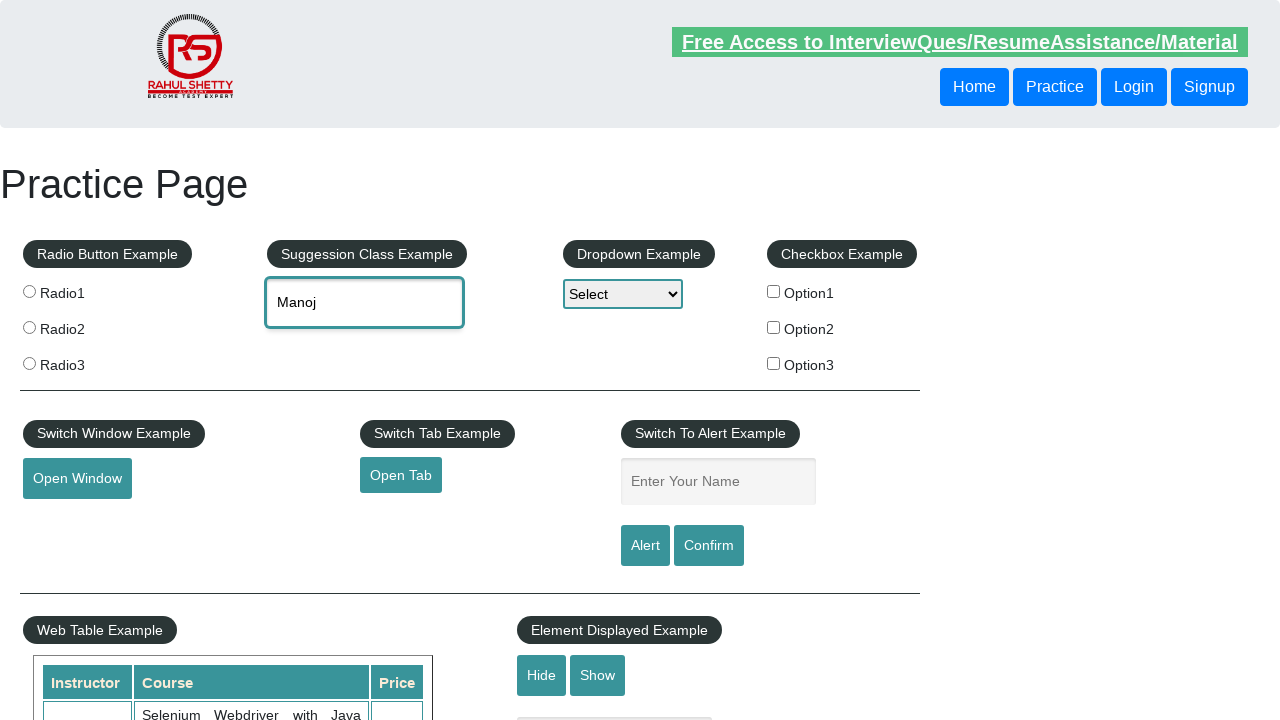

Cleared autocomplete input field on #autocomplete
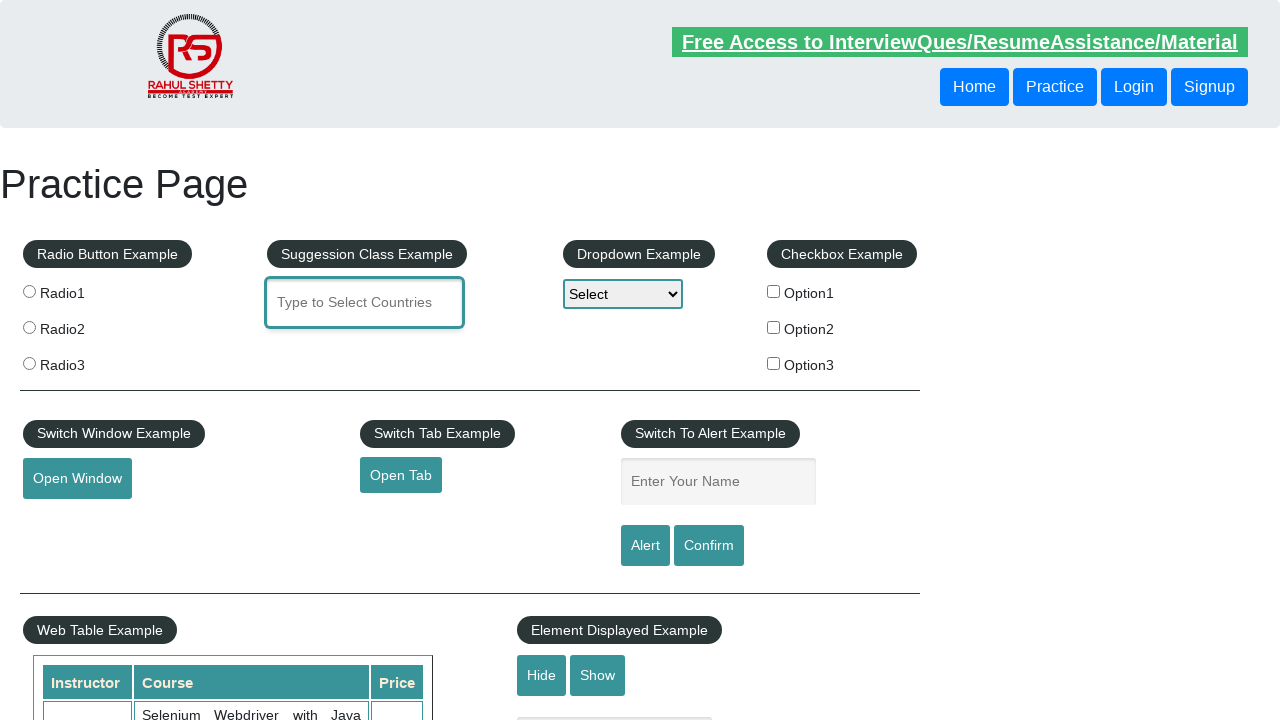

Typed 'Subbu' into autocomplete field on #autocomplete
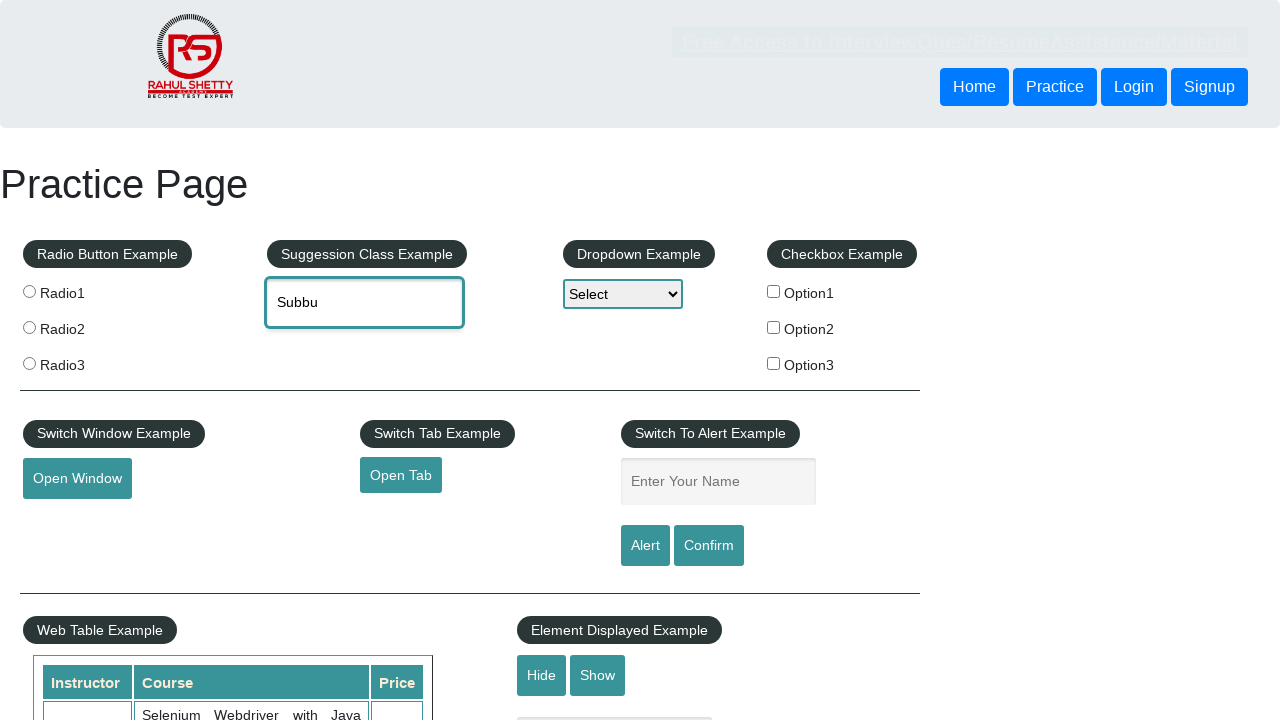

Waited for autocomplete behavior after typing 'Subbu'
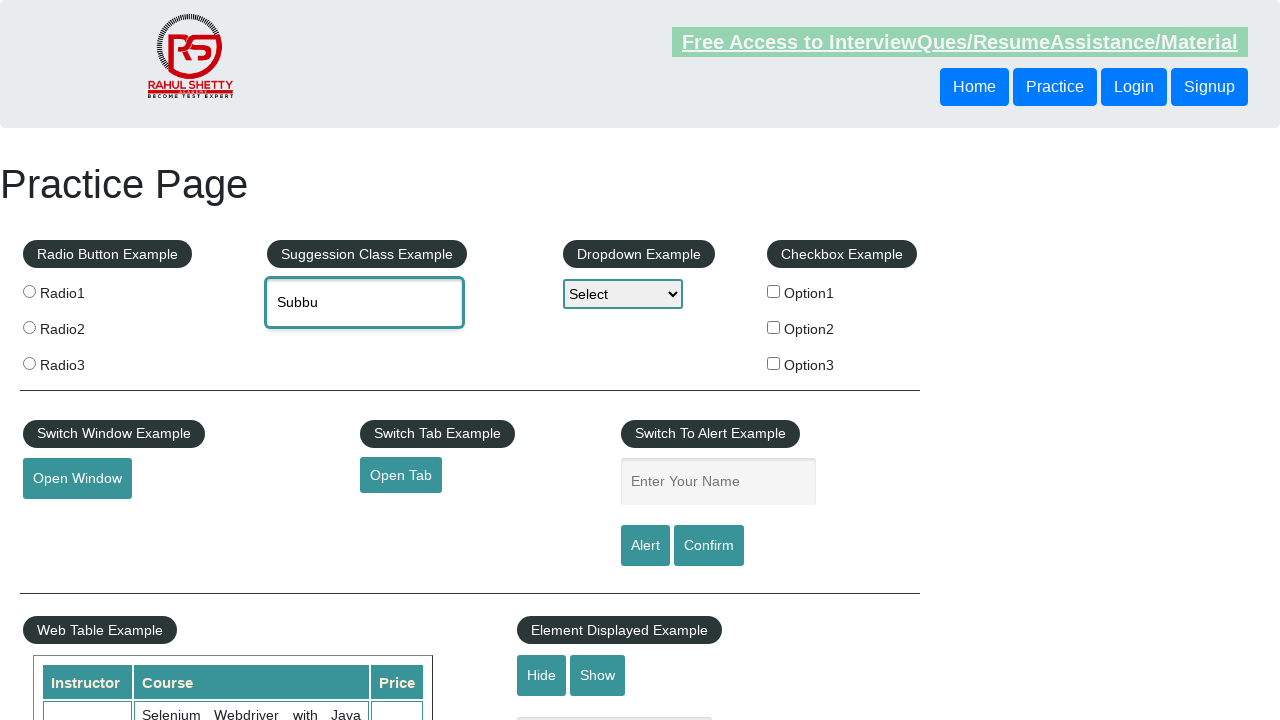

Cleared autocomplete input field on #autocomplete
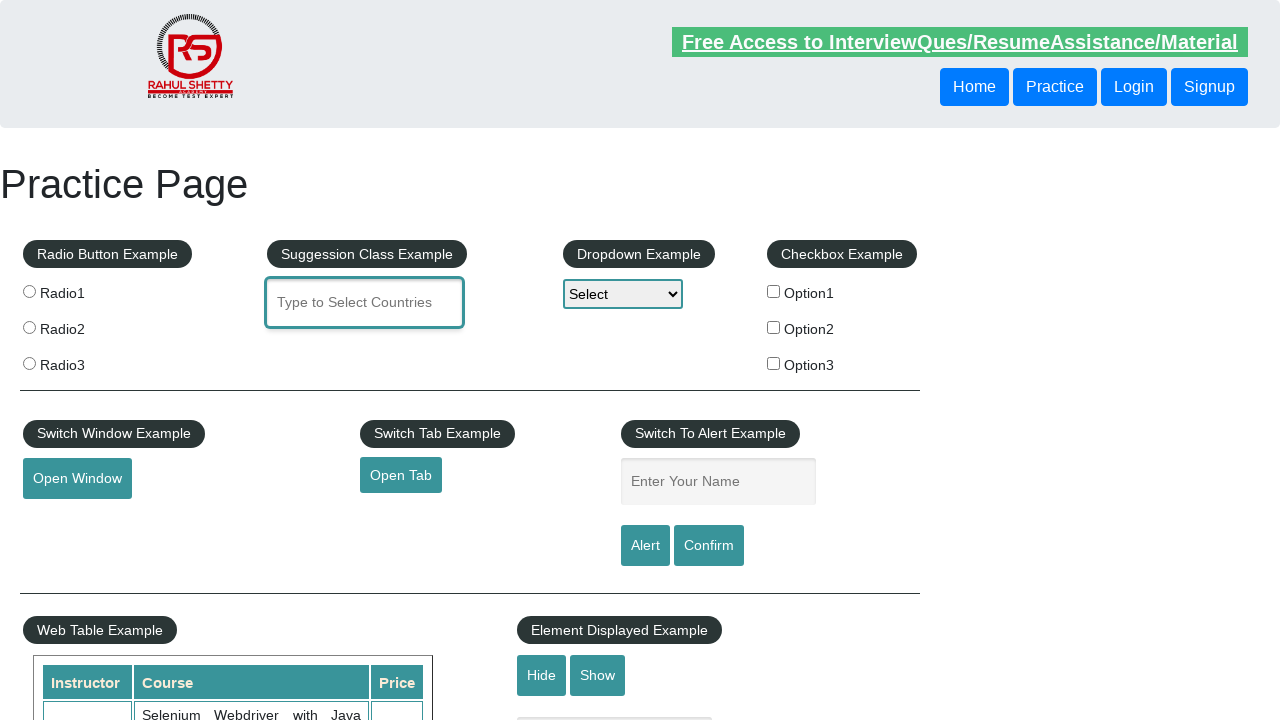

Typed 'Prudhvi' into autocomplete field on #autocomplete
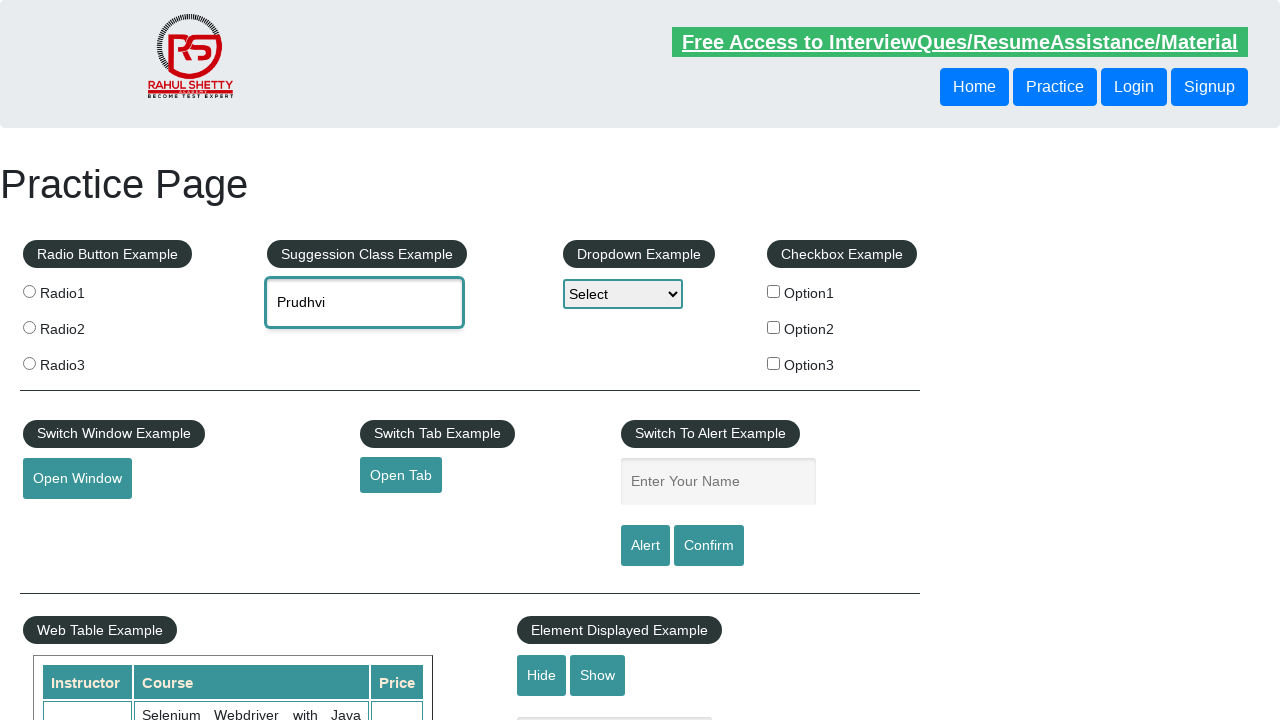

Waited for autocomplete behavior after typing 'Prudhvi'
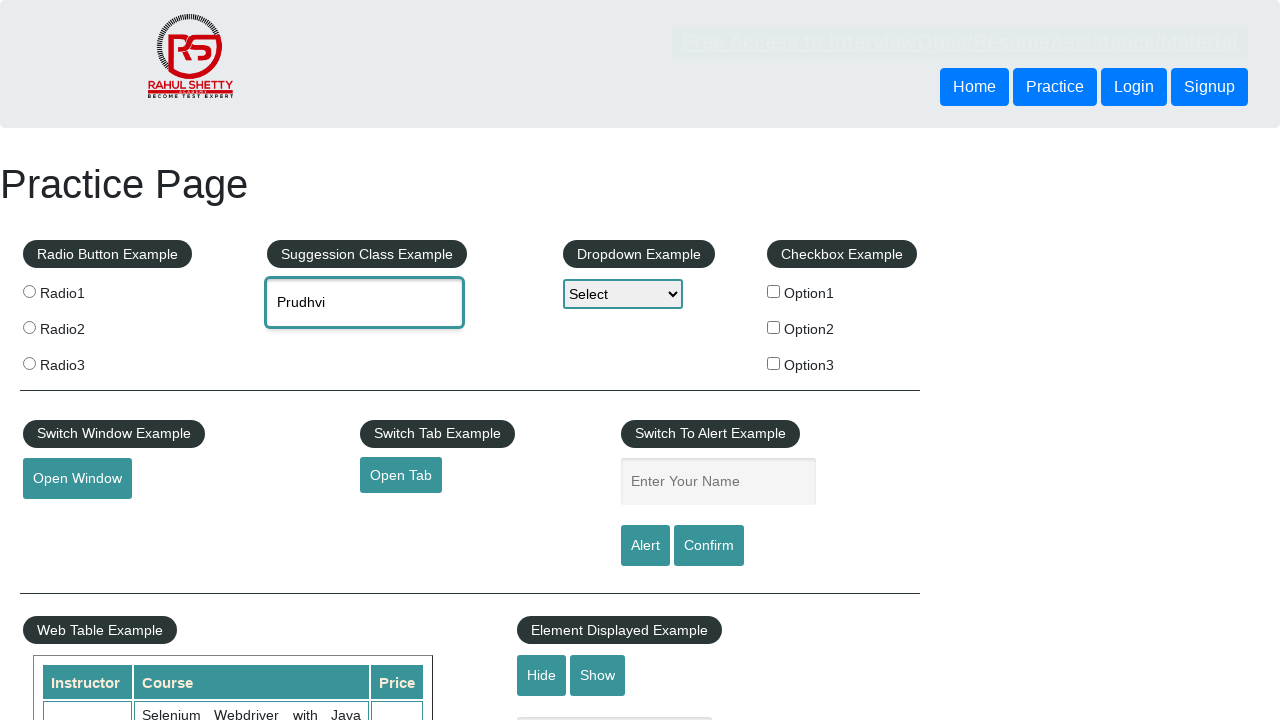

Cleared autocomplete input field on #autocomplete
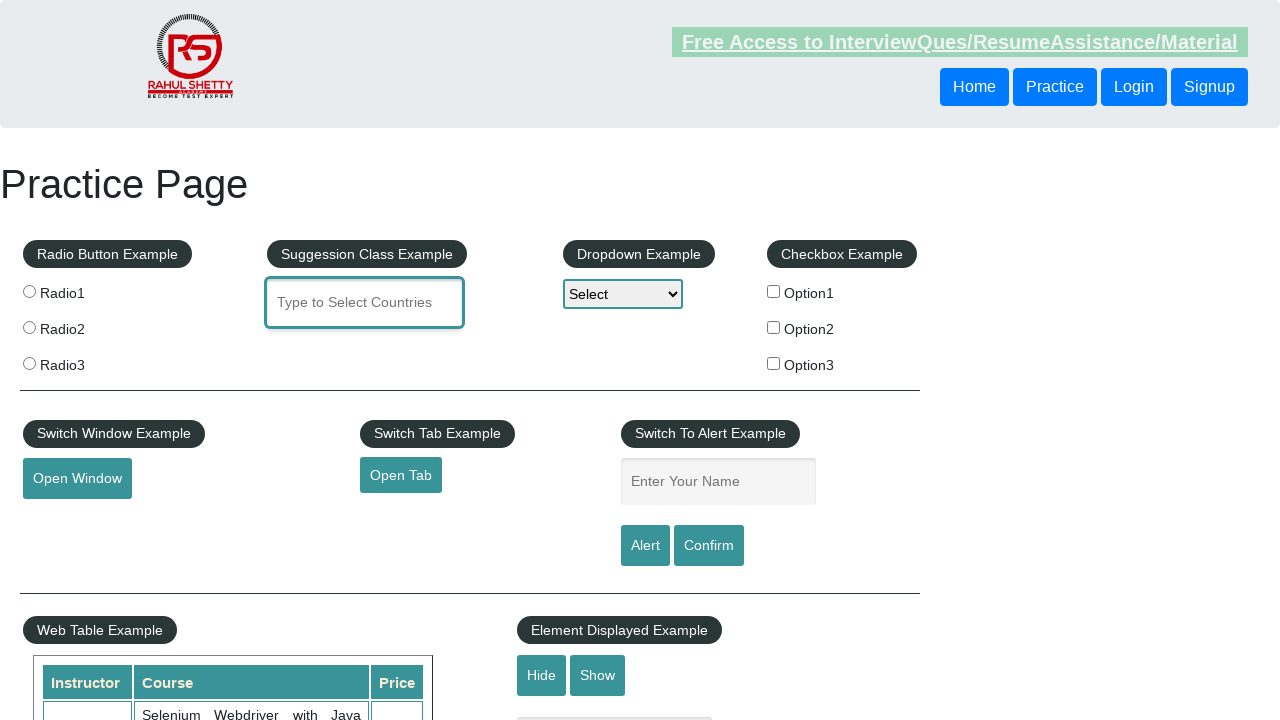

Typed '2000' into autocomplete field on #autocomplete
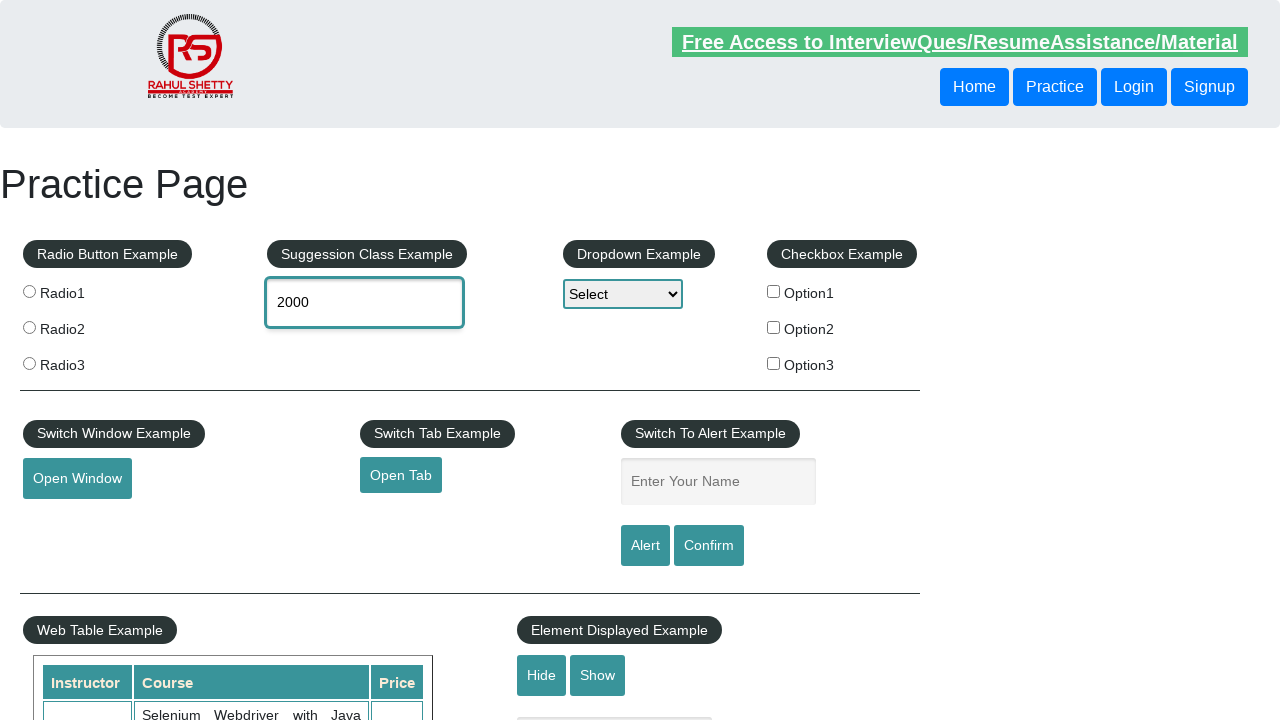

Waited for autocomplete behavior after typing '2000'
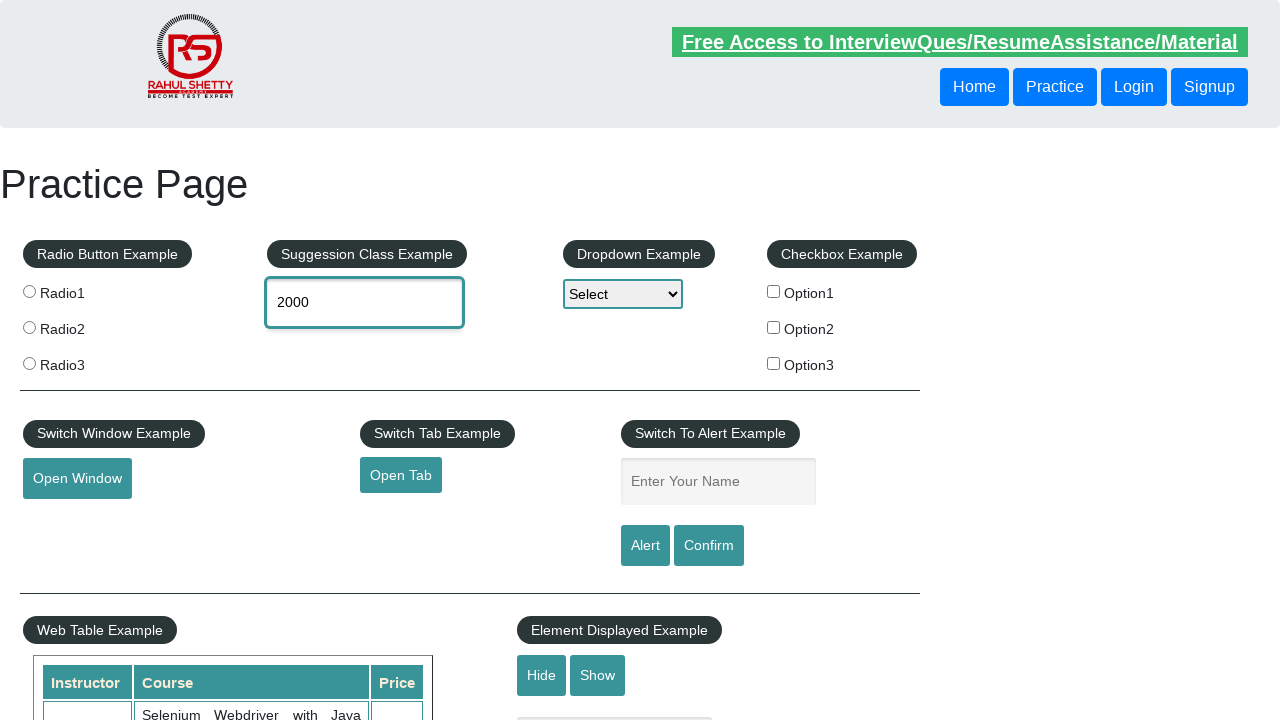

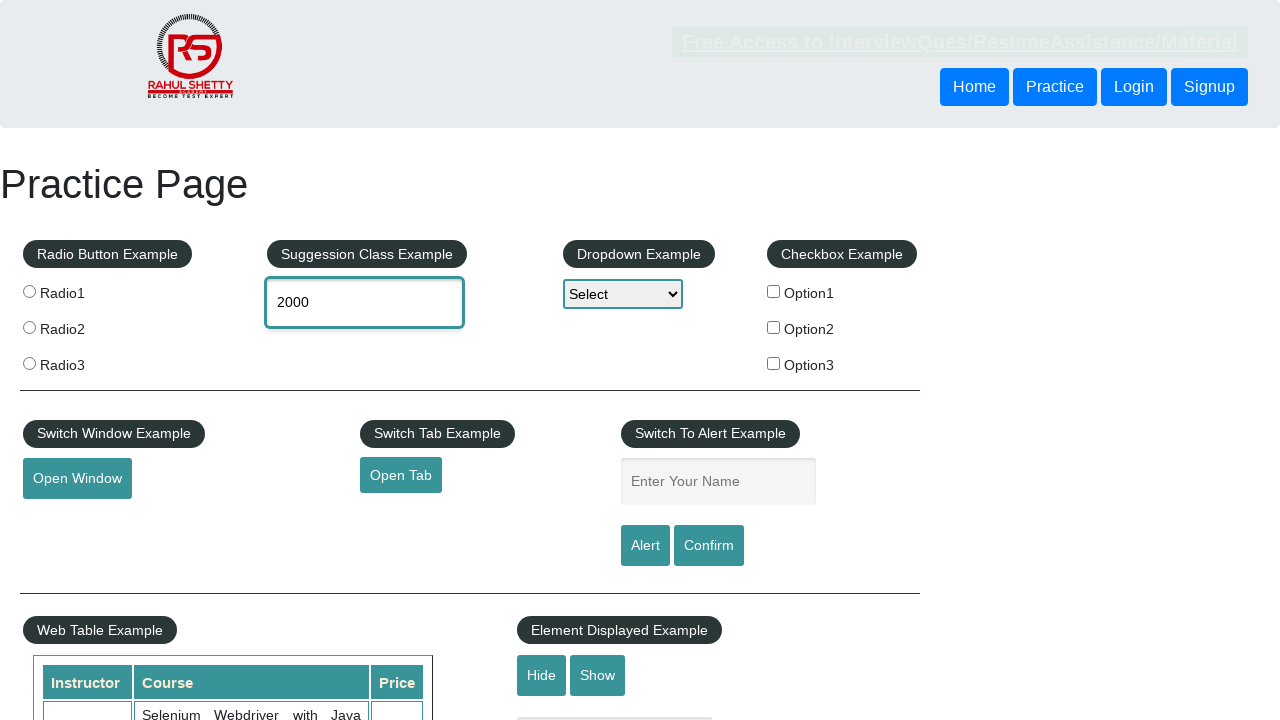